Tests alert confirmation dialog by clicking a button that triggers a confirm alert and dismissing it to verify the cancel action is recorded

Starting URL: https://demoqa.com/alerts

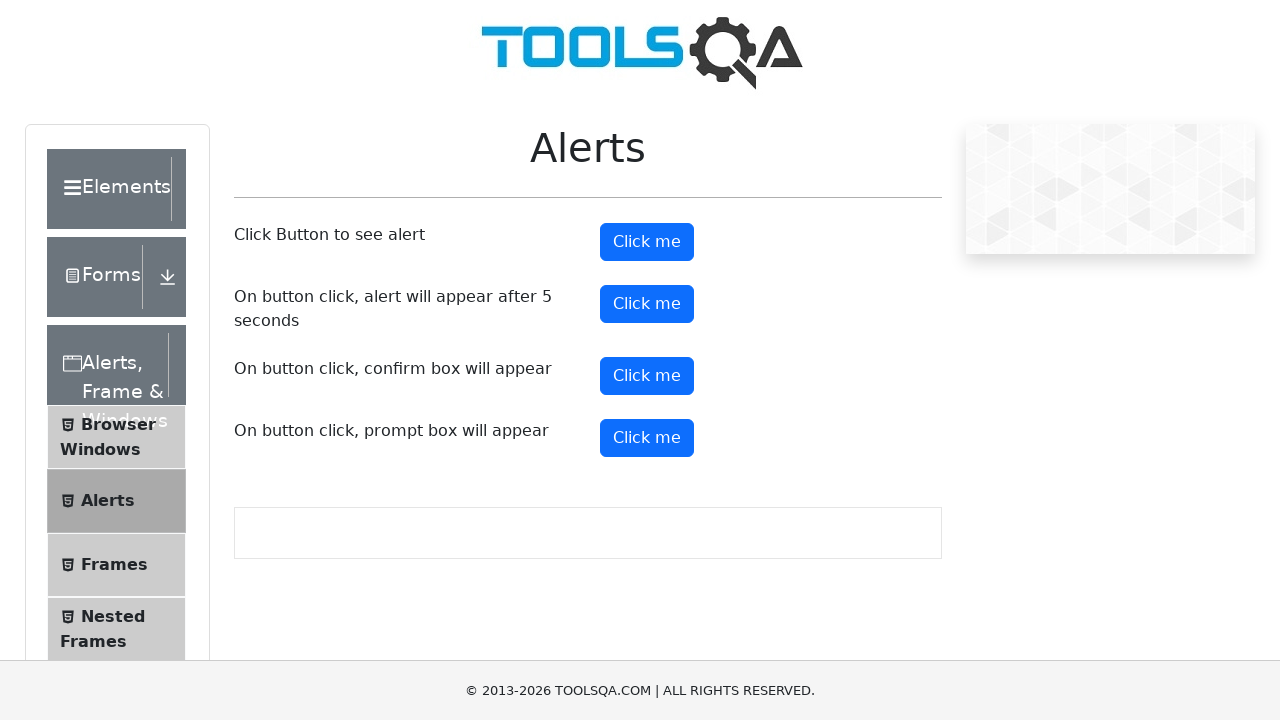

Clicked the confirm button to trigger confirmation alert at (647, 376) on #confirmButton
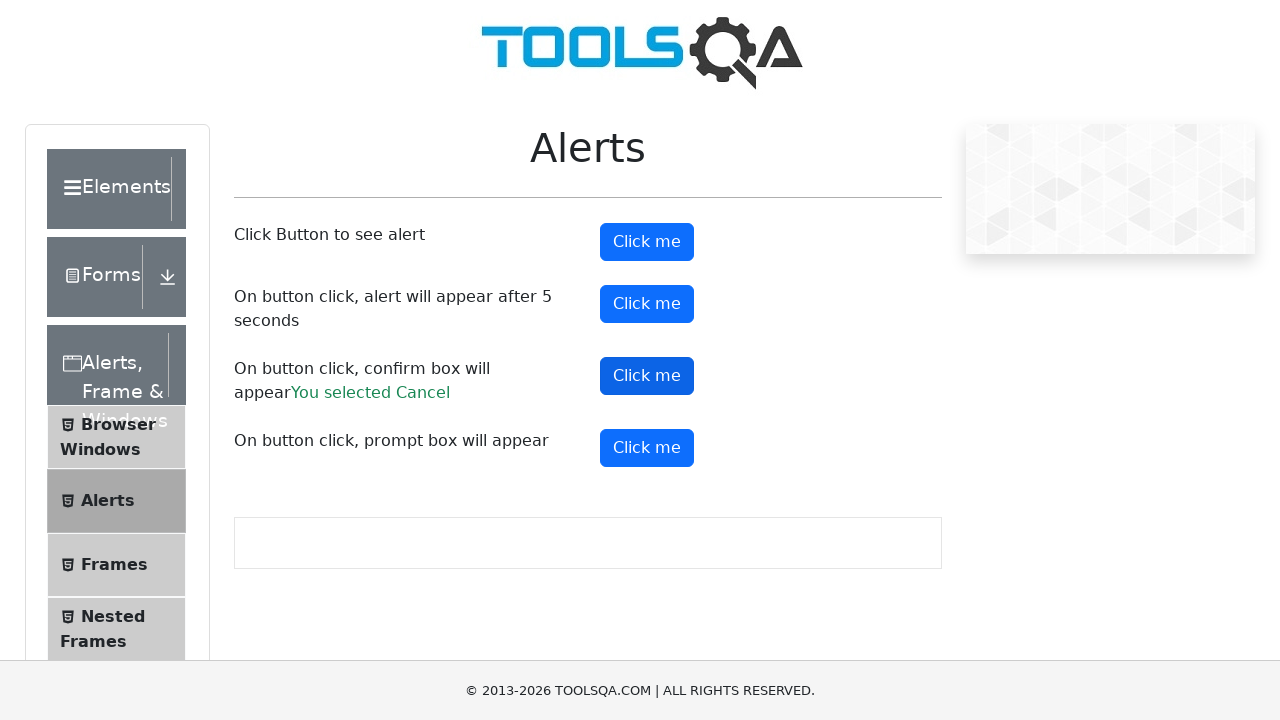

Set up dialog handler to dismiss confirmation alert
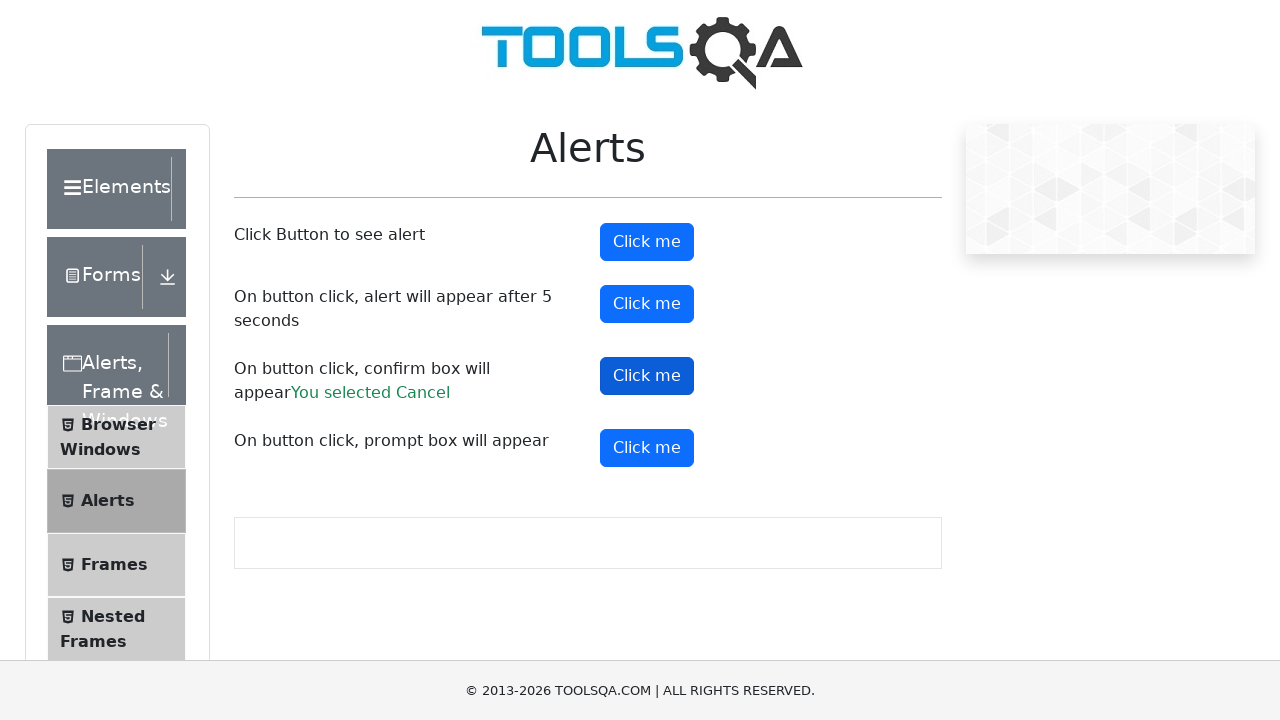

Waited for cancel result message to appear
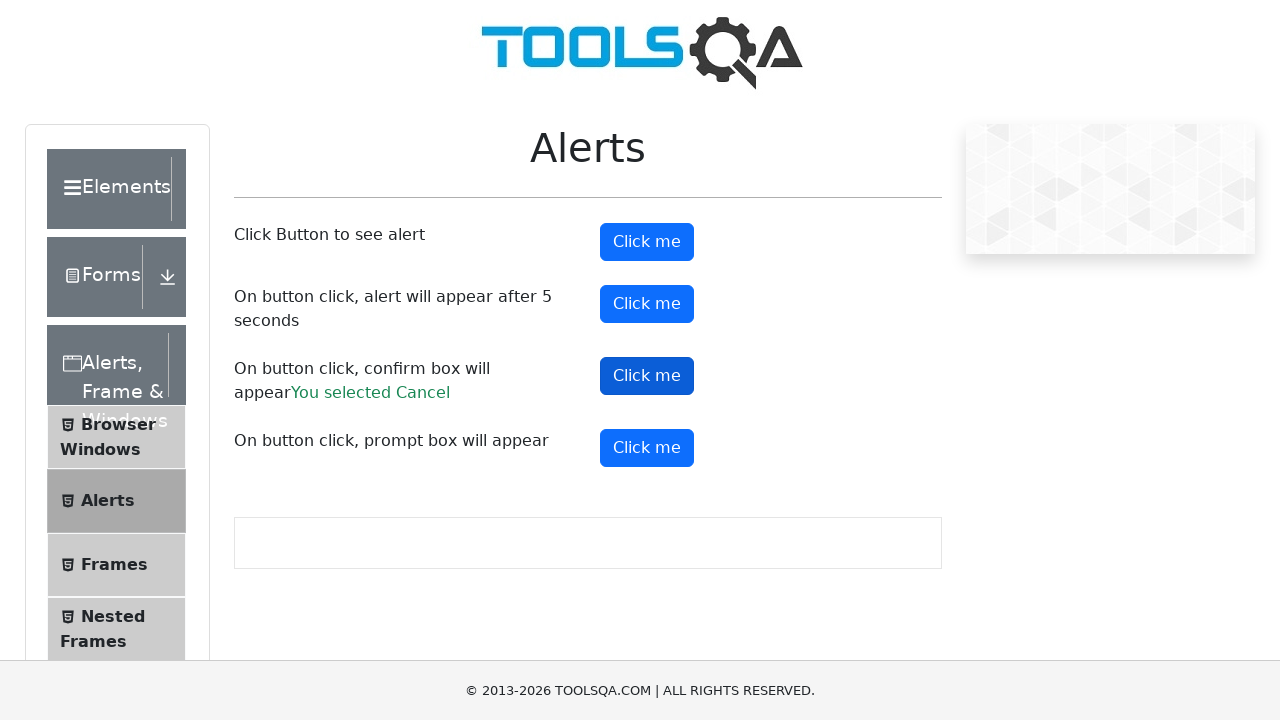

Verified that 'Cancel' text is present in the result message
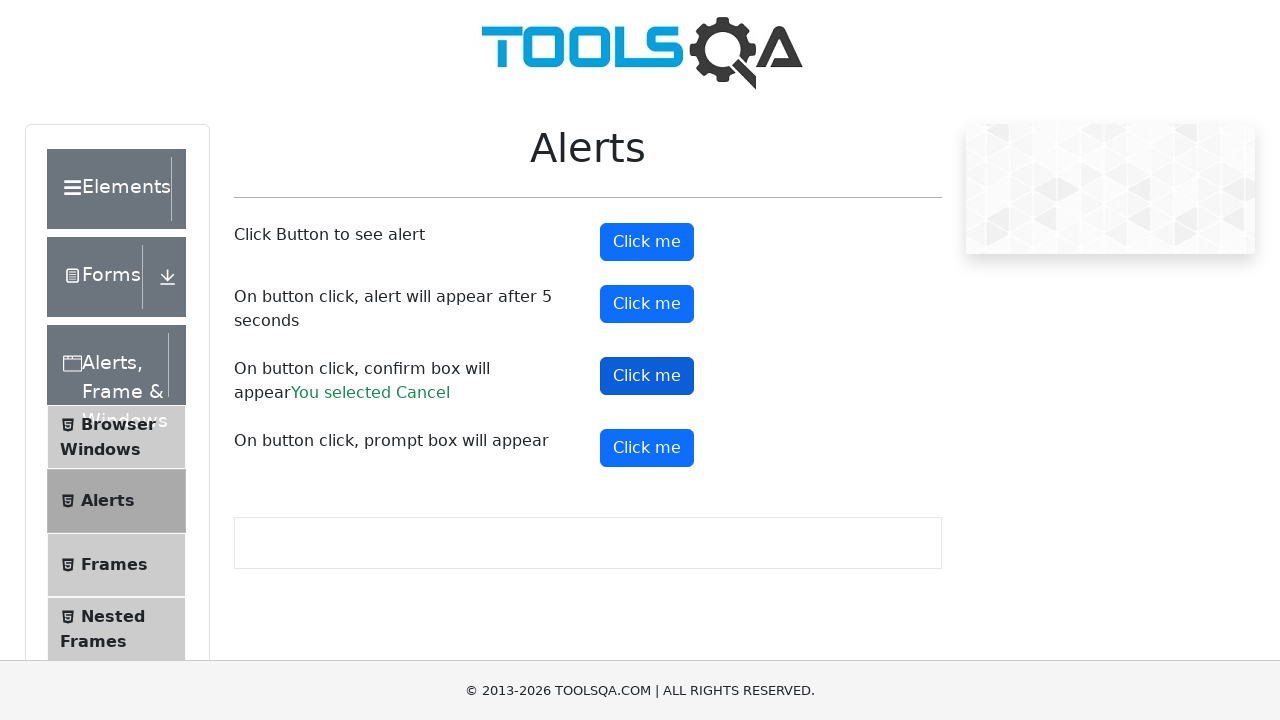

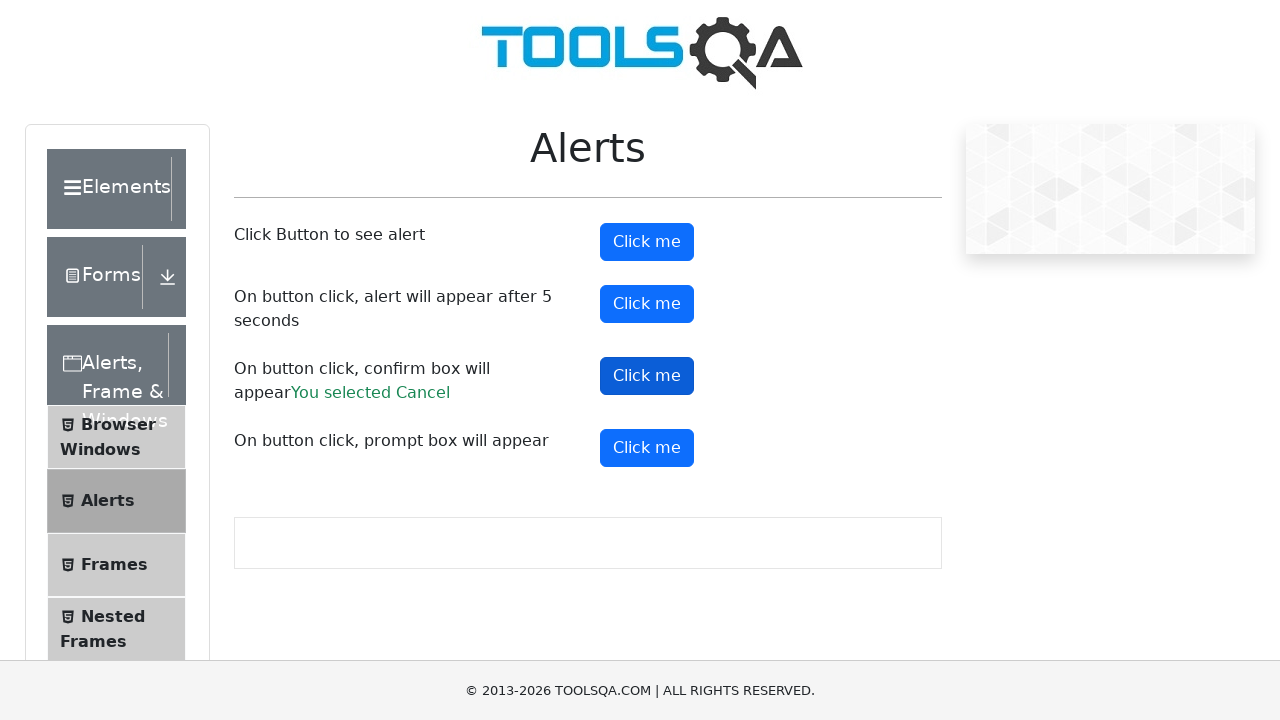